Tests radio button selection functionality by clicking a radio button and verifying its selected state

Starting URL: https://rahulshettyacademy.com/AutomationPractice/

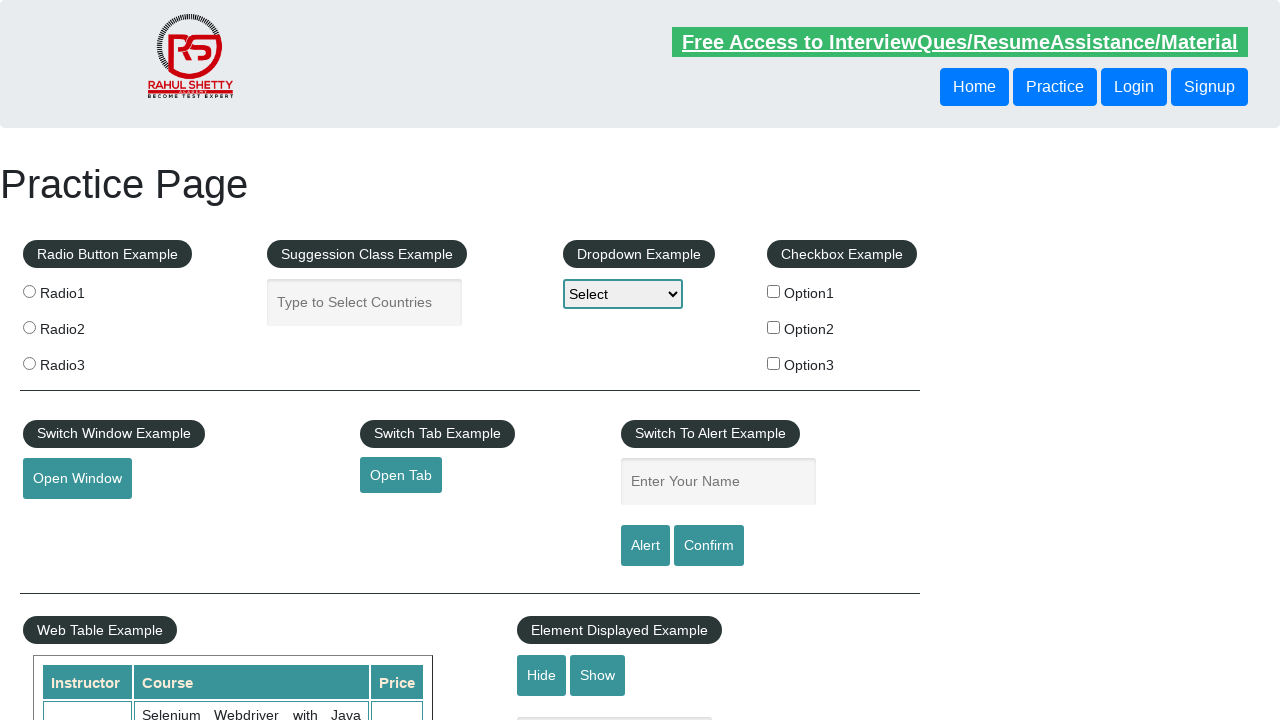

Clicked radio button with value 'radio2' at (29, 327) on input[value='radio2']
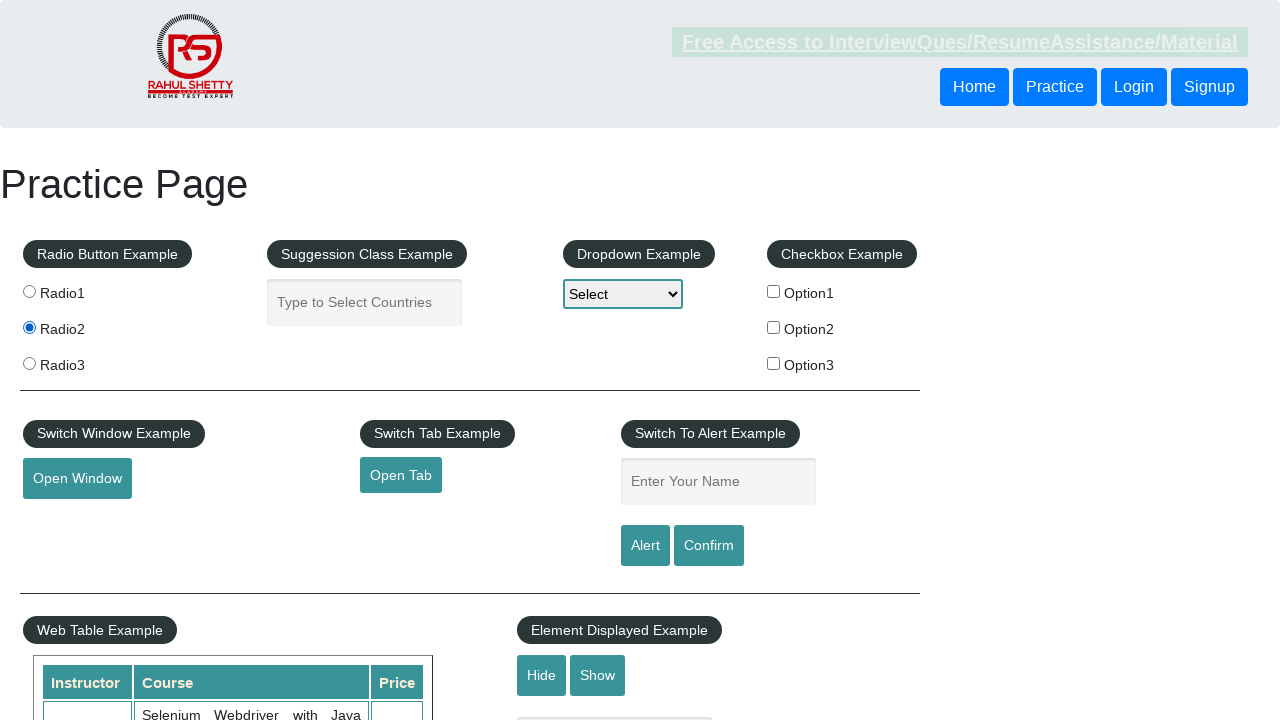

Located radio button element with value 'radio2'
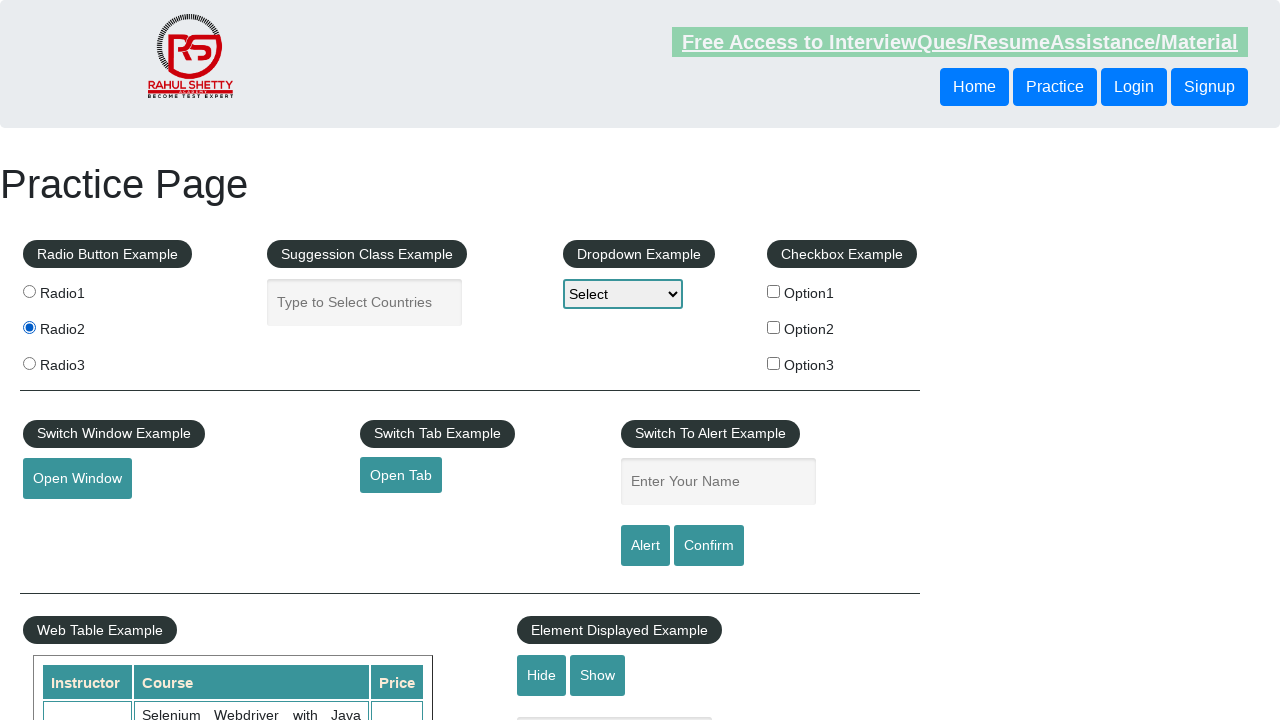

Verified radio button is selected
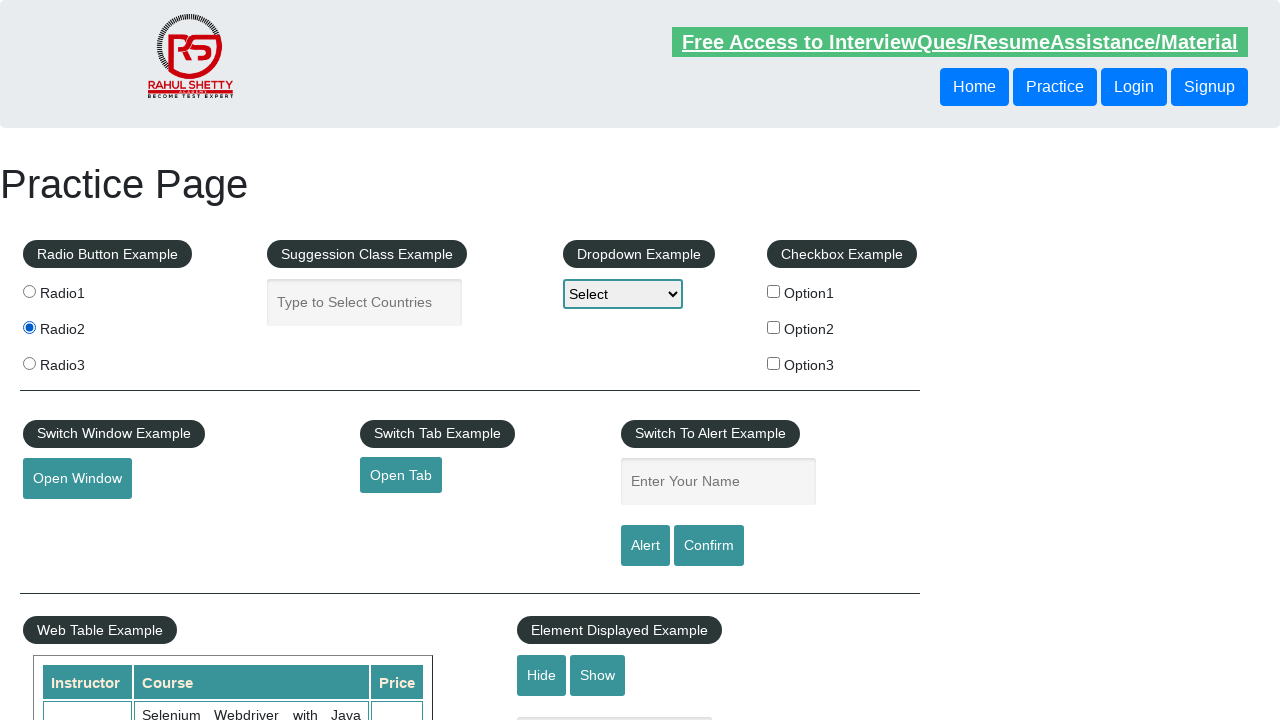

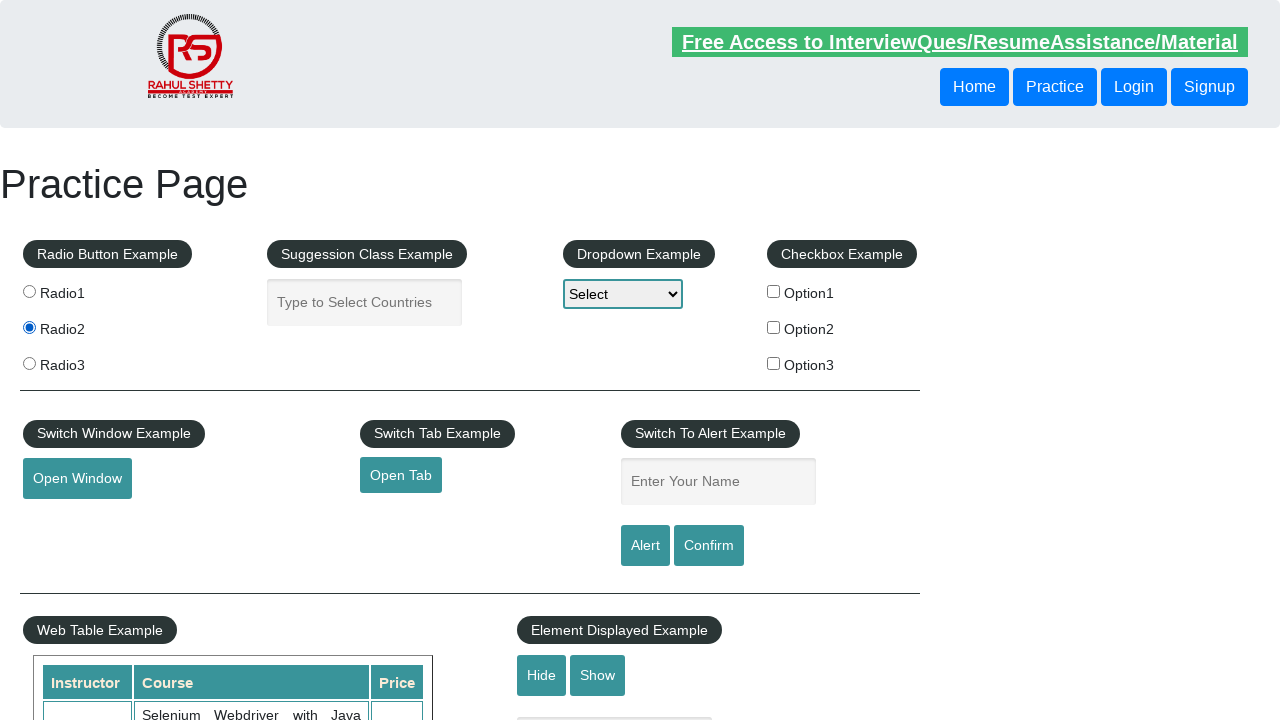